Tests mouse hover functionality by navigating to TutorialsPoint homepage and hovering over the "ABOUT US" navigation element to trigger any hover effects or dropdown menus.

Starting URL: https://www.tutorialspoint.com/index.htm

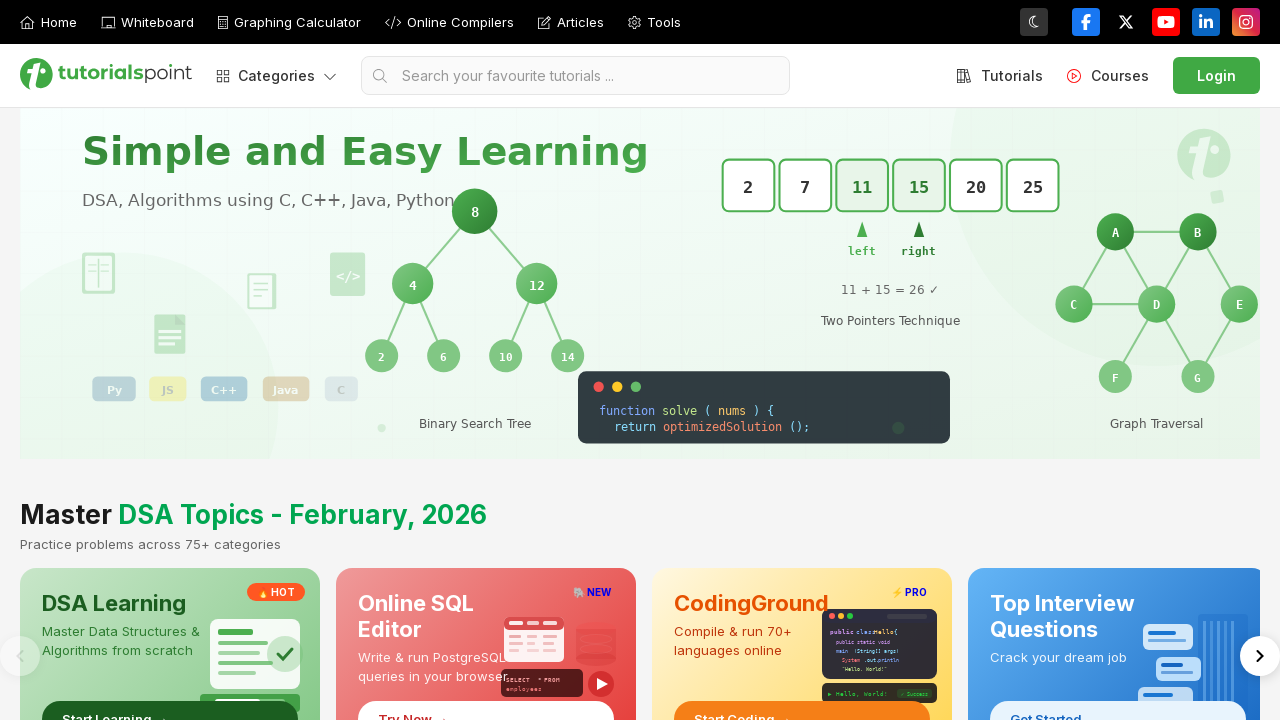

Page loaded - DOM content ready
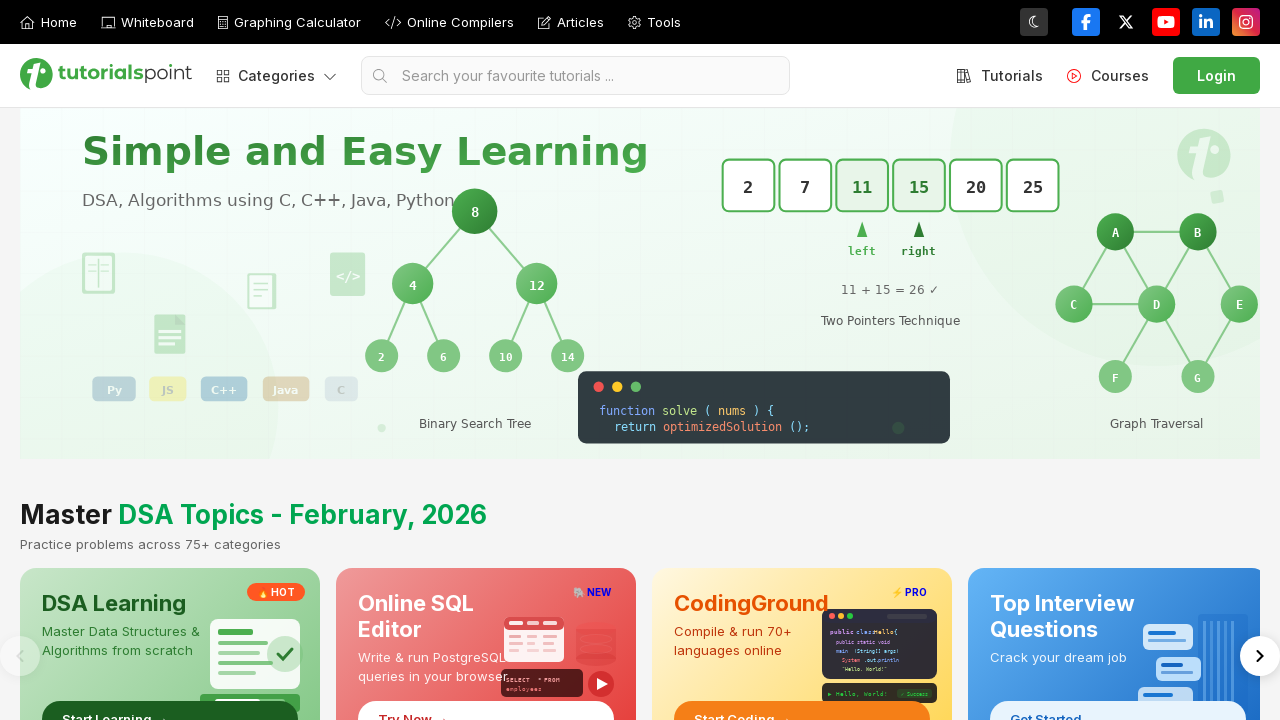

Hovered over ABOUT US navigation element at (233, 478) on xpath=//*[text()='ABOUT US']
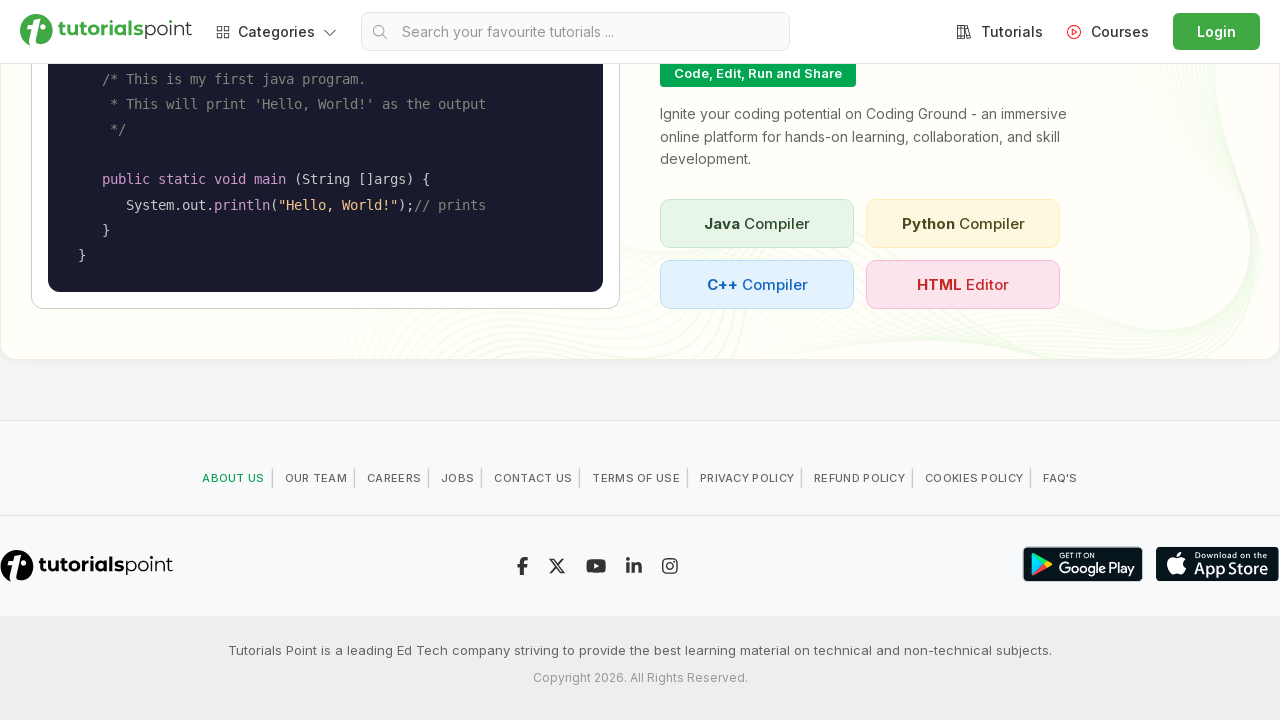

Waited 2 seconds to observe hover effects or dropdown menu
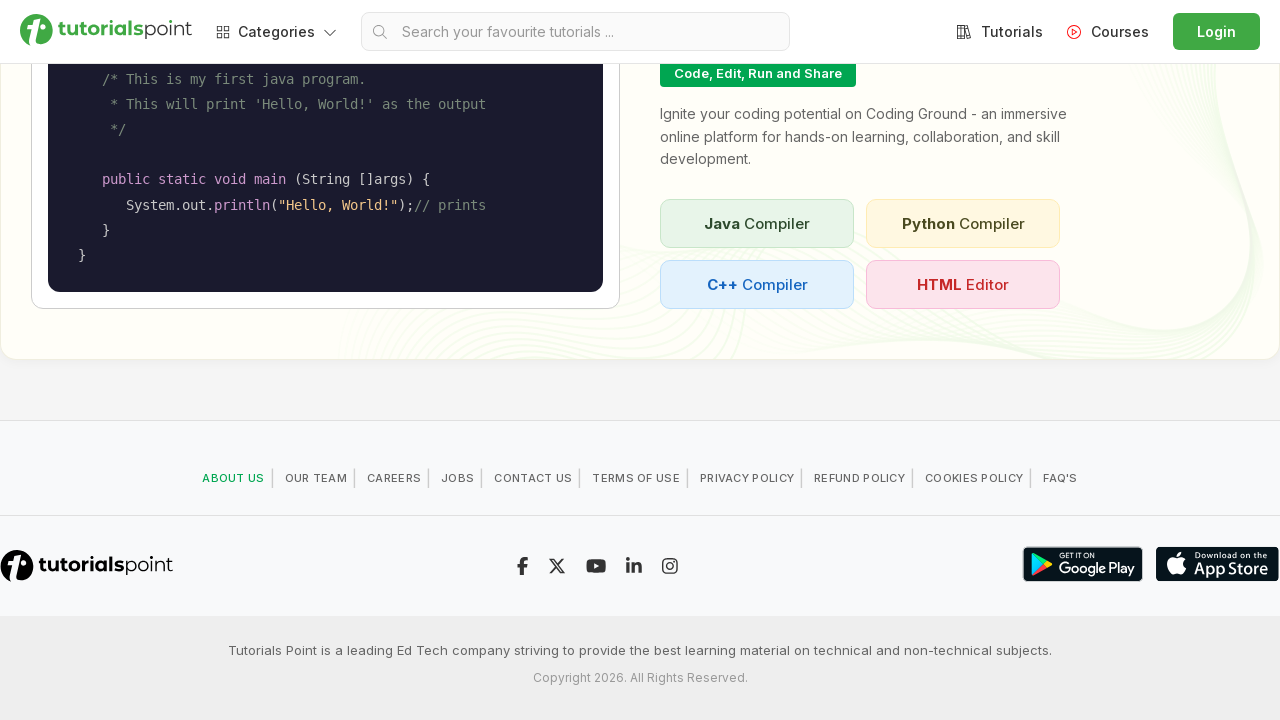

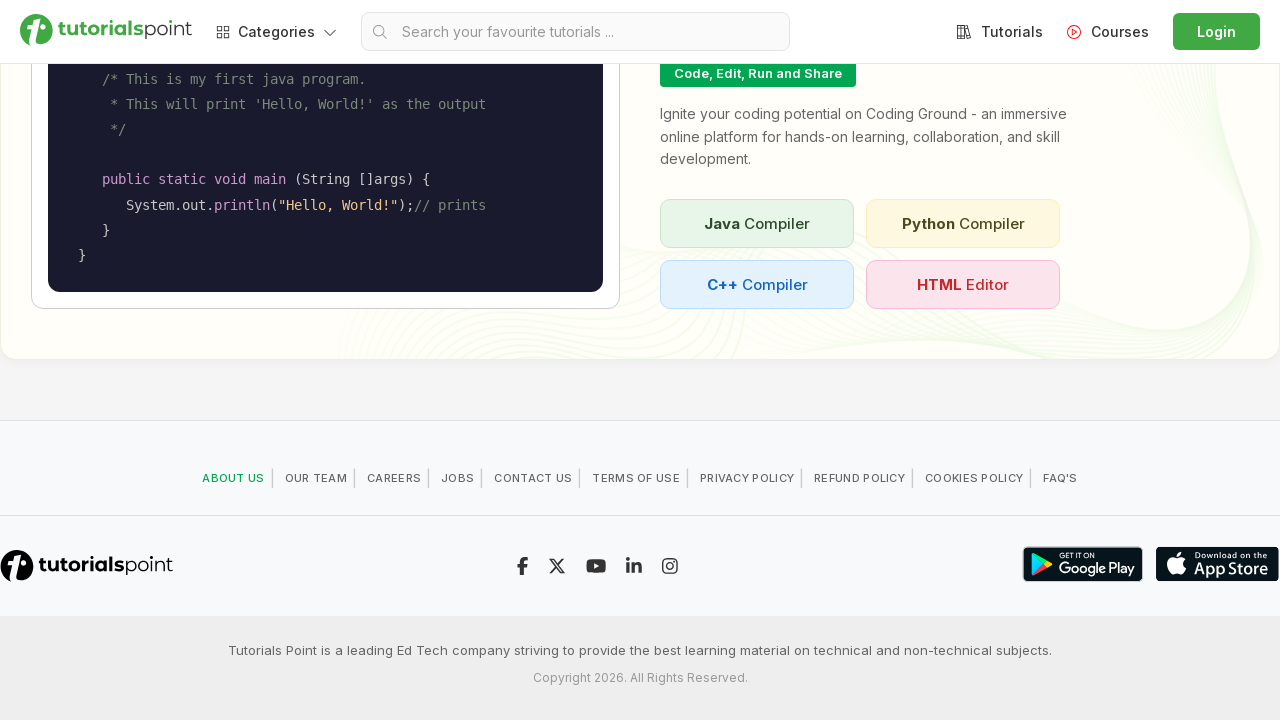